Tests the time picker element by selecting a specific time (hour, minute, second) and verifying the selected time is displayed correctly.

Starting URL: https://test-with-me-app.vercel.app/learning/web-elements/elements/date-time

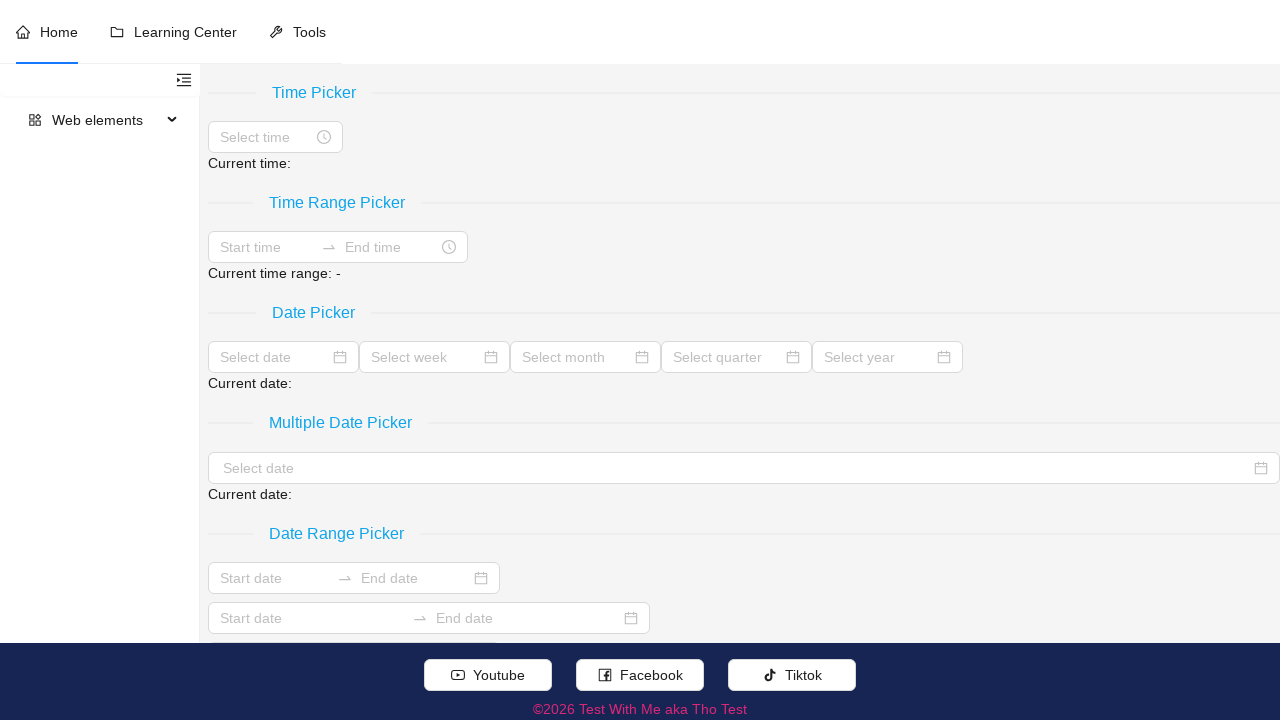

Clicked on the time picker element at (276, 137) on //div[./input[@placeholder='Select time']]
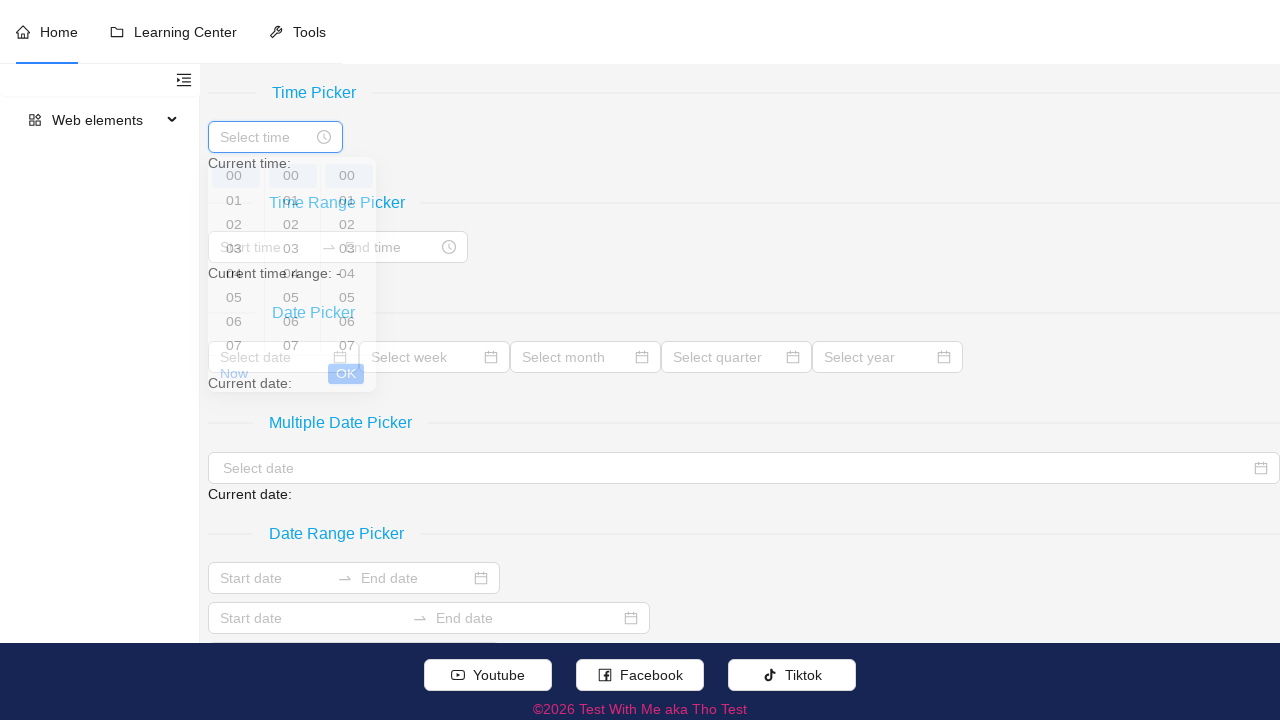

Selected hour: 09 at (236, 273) on //ul[@data-type='hour']//li[.//text()='09']
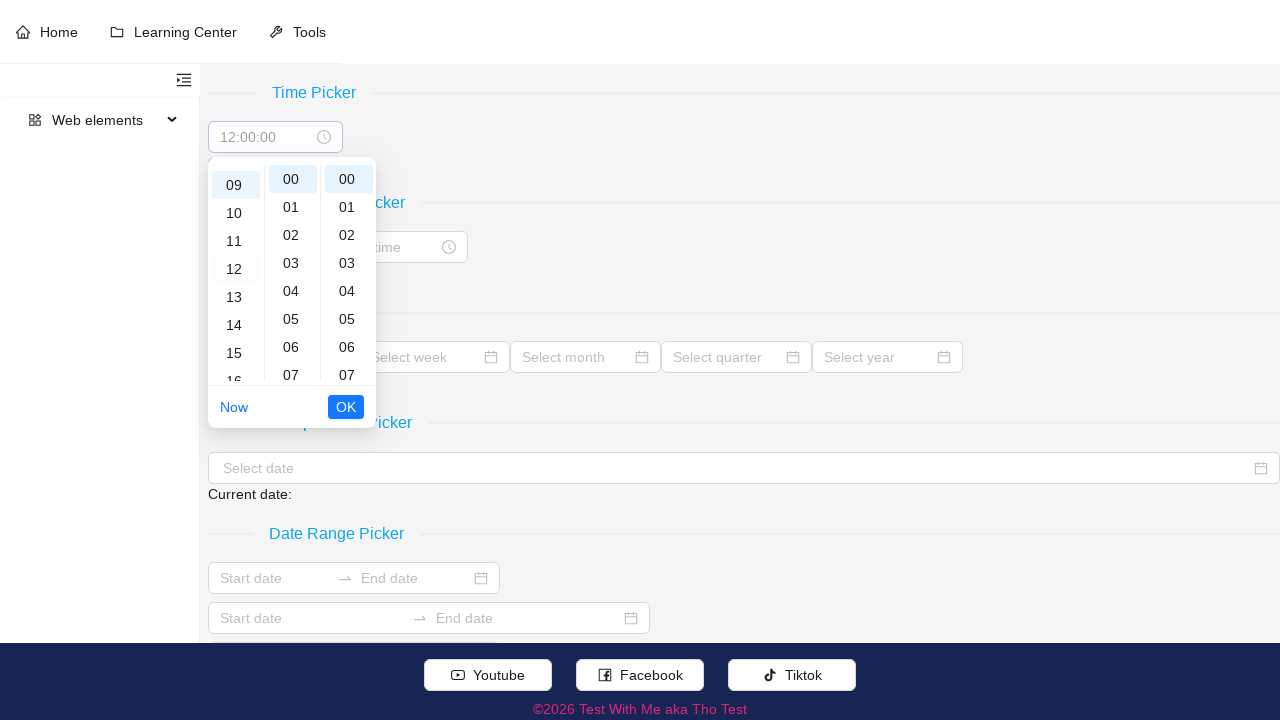

Selected minute: 30 at (292, 273) on //ul[@data-type='minute']//li[.//text()='30']
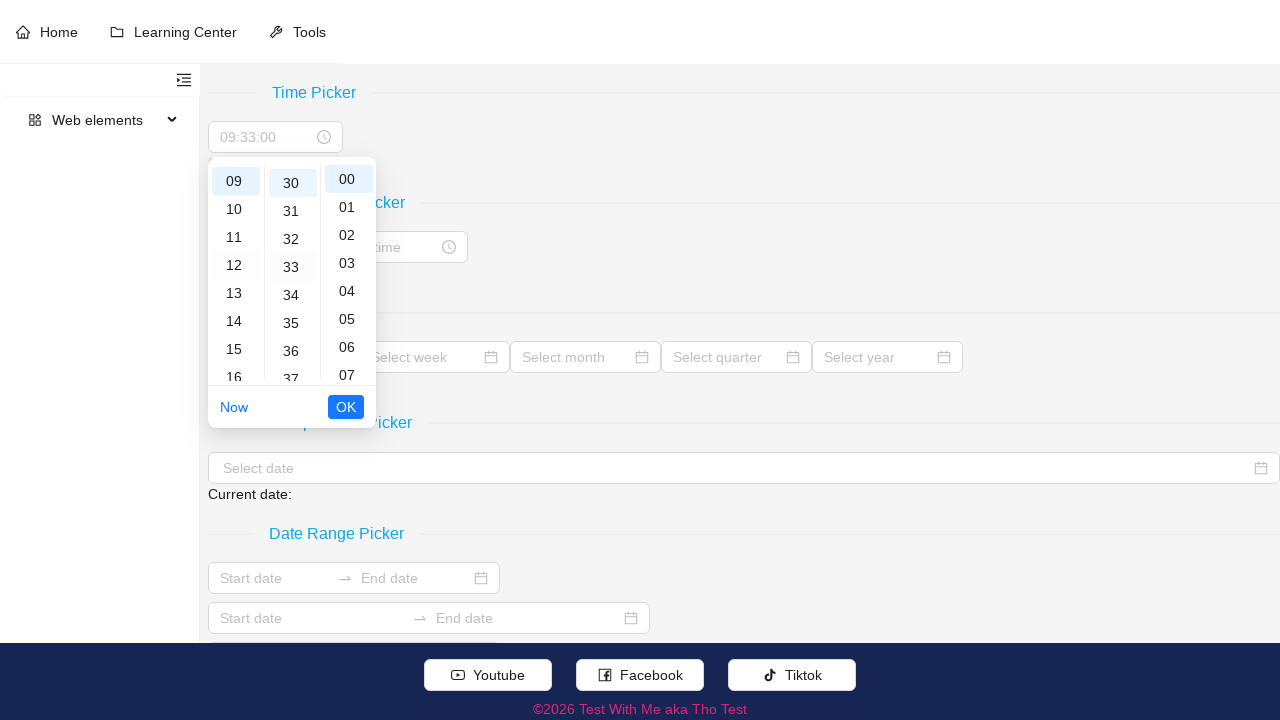

Selected second: 45 at (348, 273) on //ul[@data-type='second']//li[.//text()='45']
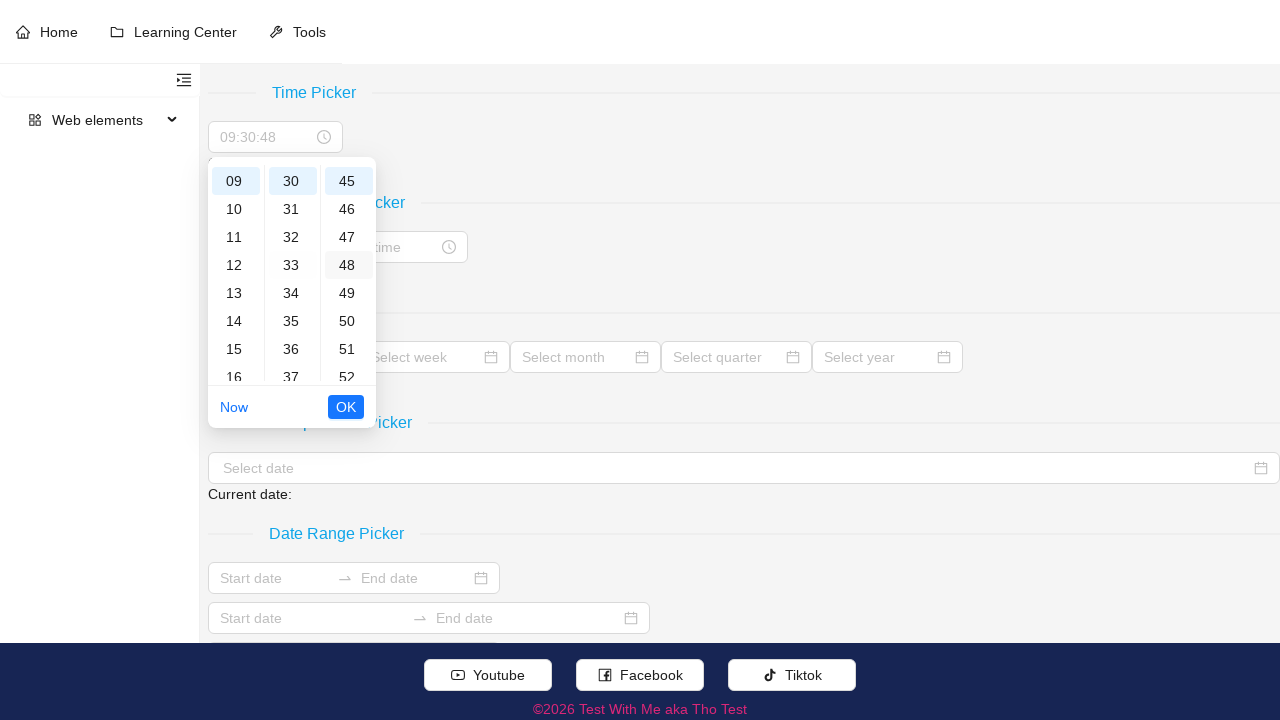

Clicked OK button to confirm time selection at (346, 407) on xpath=//button[.//text()[normalize-space()='OK']]
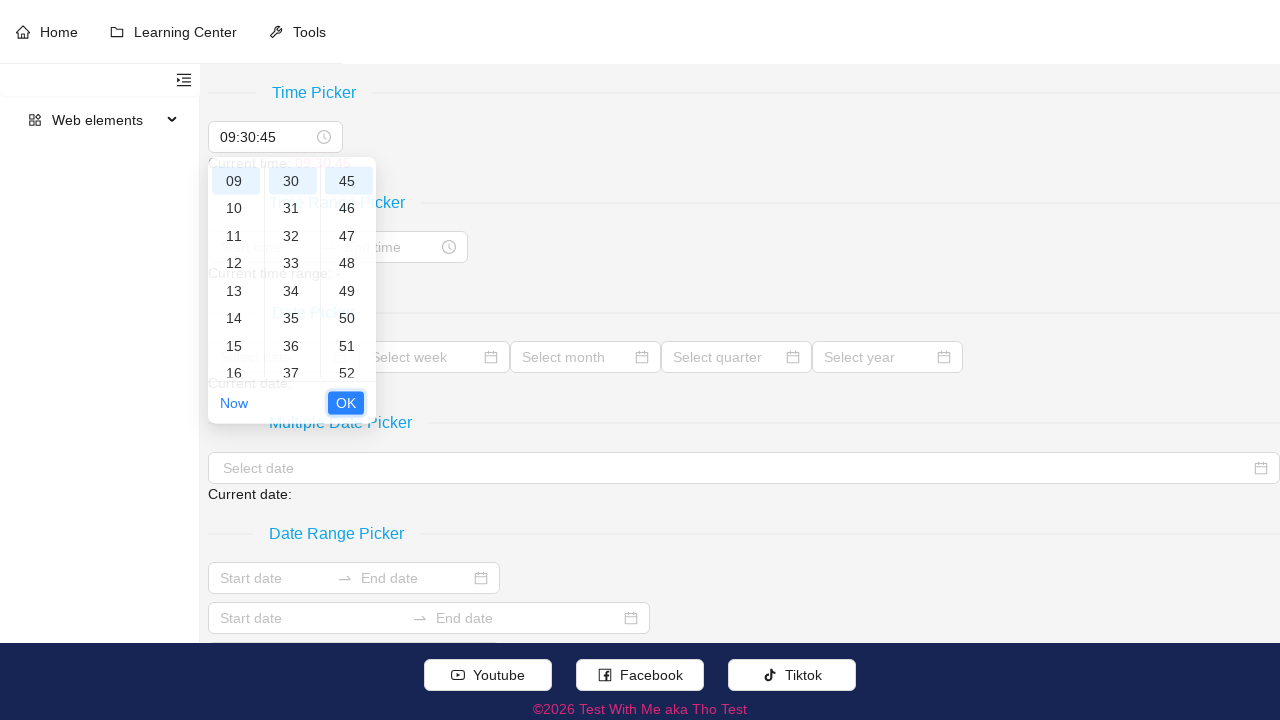

Verified that the selected time '09:30:45' is correctly displayed
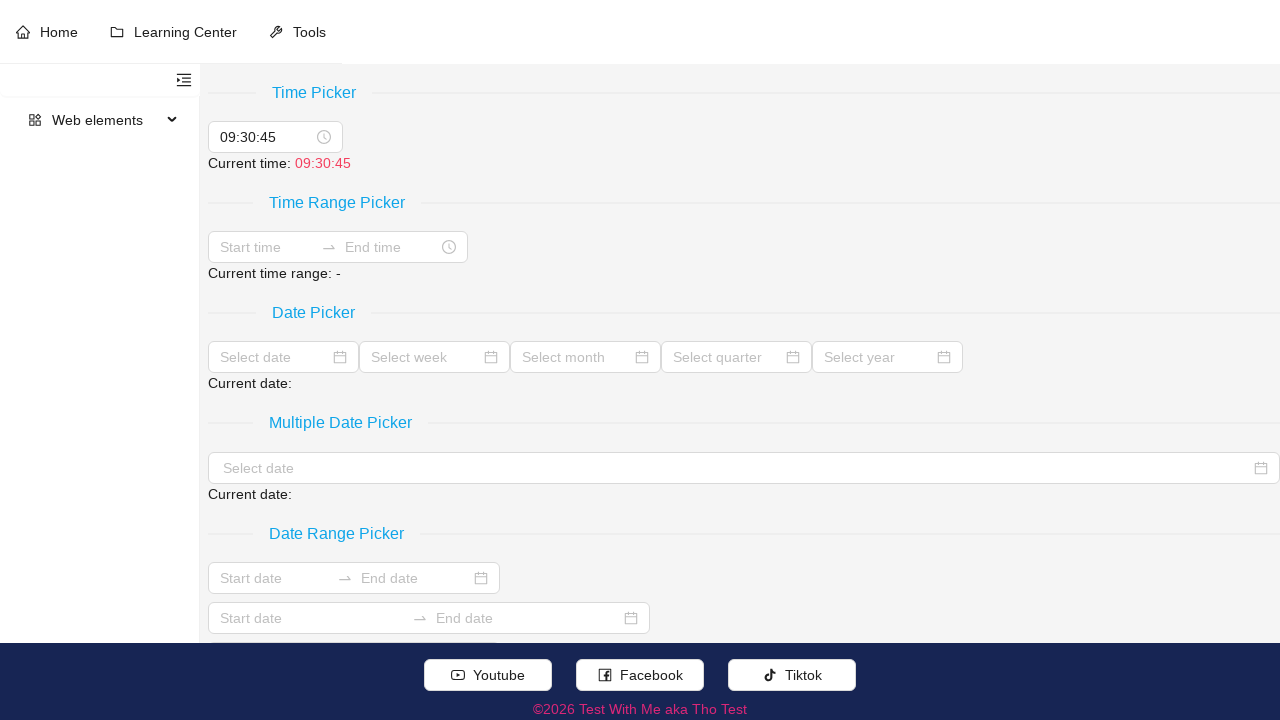

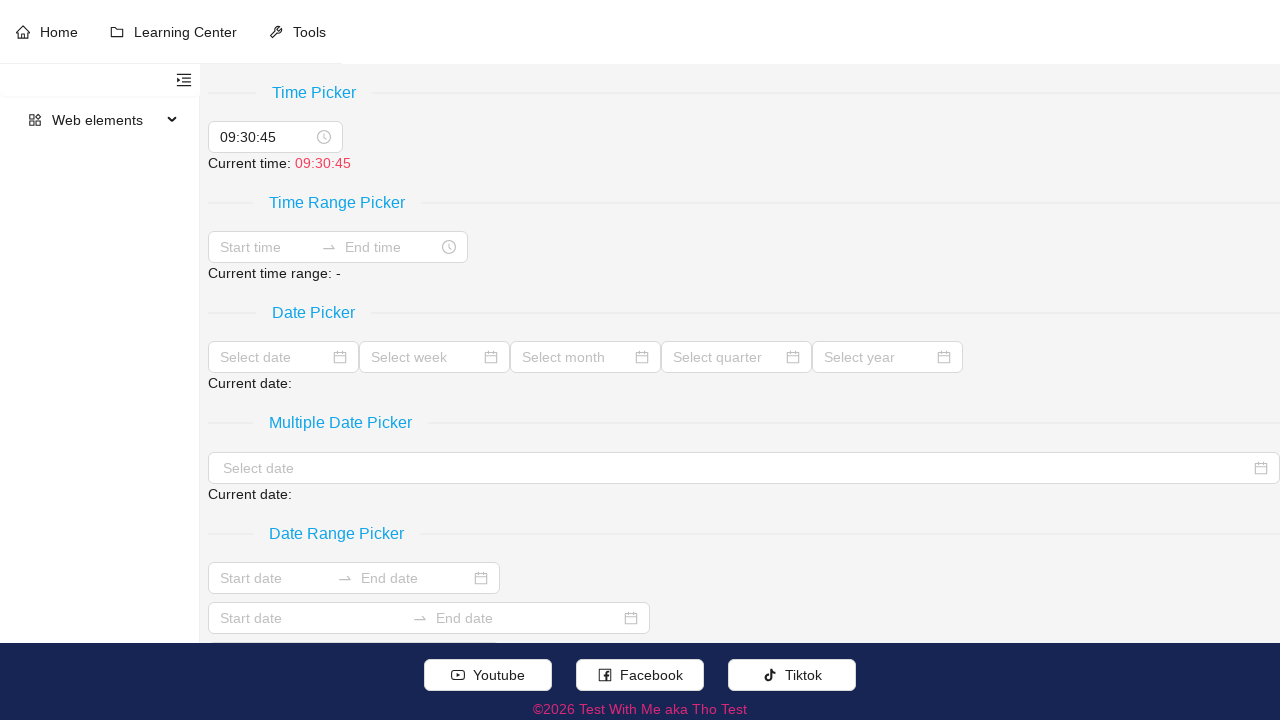